Tests right-click context menu functionality by performing a right-click action on a specific element

Starting URL: https://swisnl.github.io/jQuery-contextMenu/demo.html

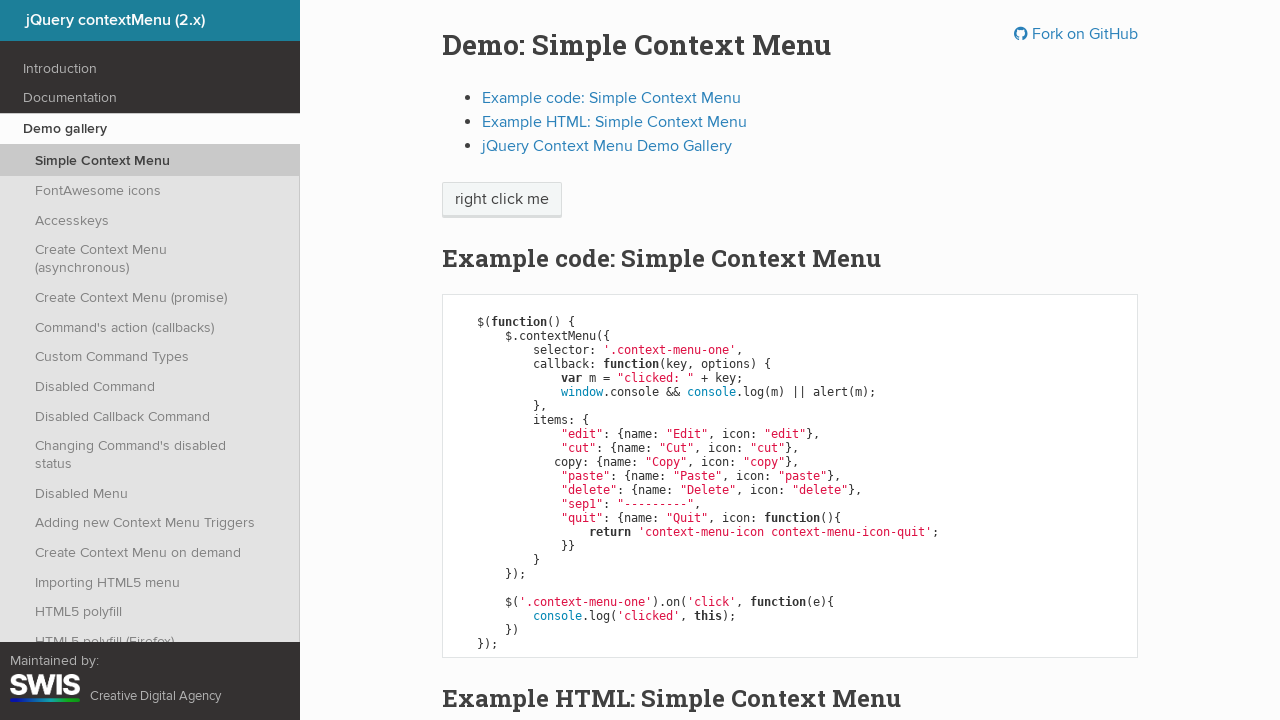

Located element for right-click action
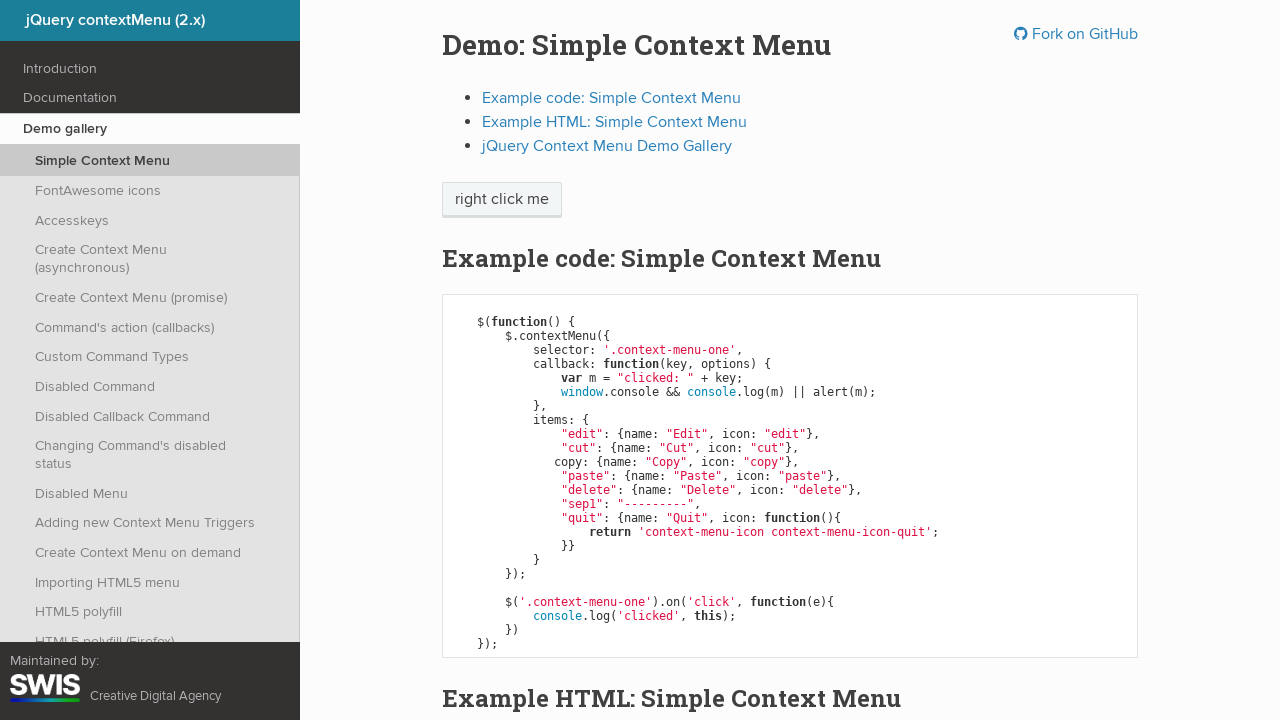

Performed right-click on target element at (502, 200) on xpath=/html/body/div/section/div/div/div/p/span
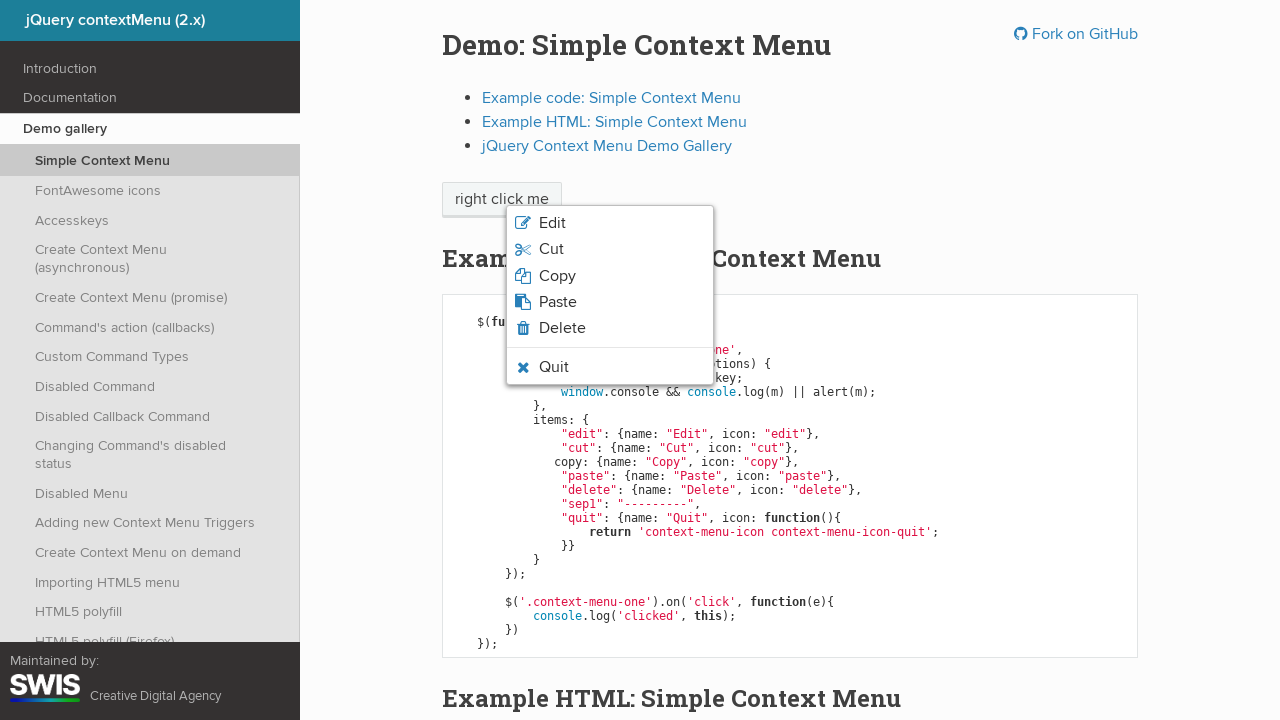

Waited for context menu to appear
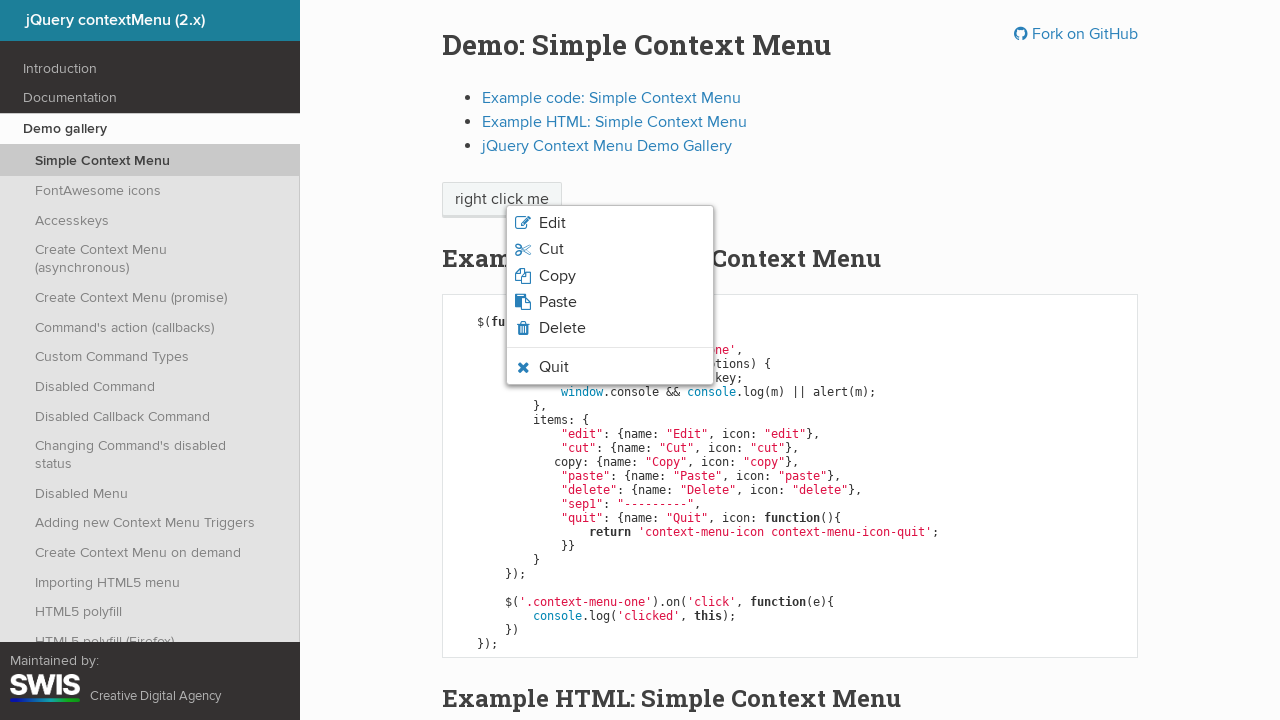

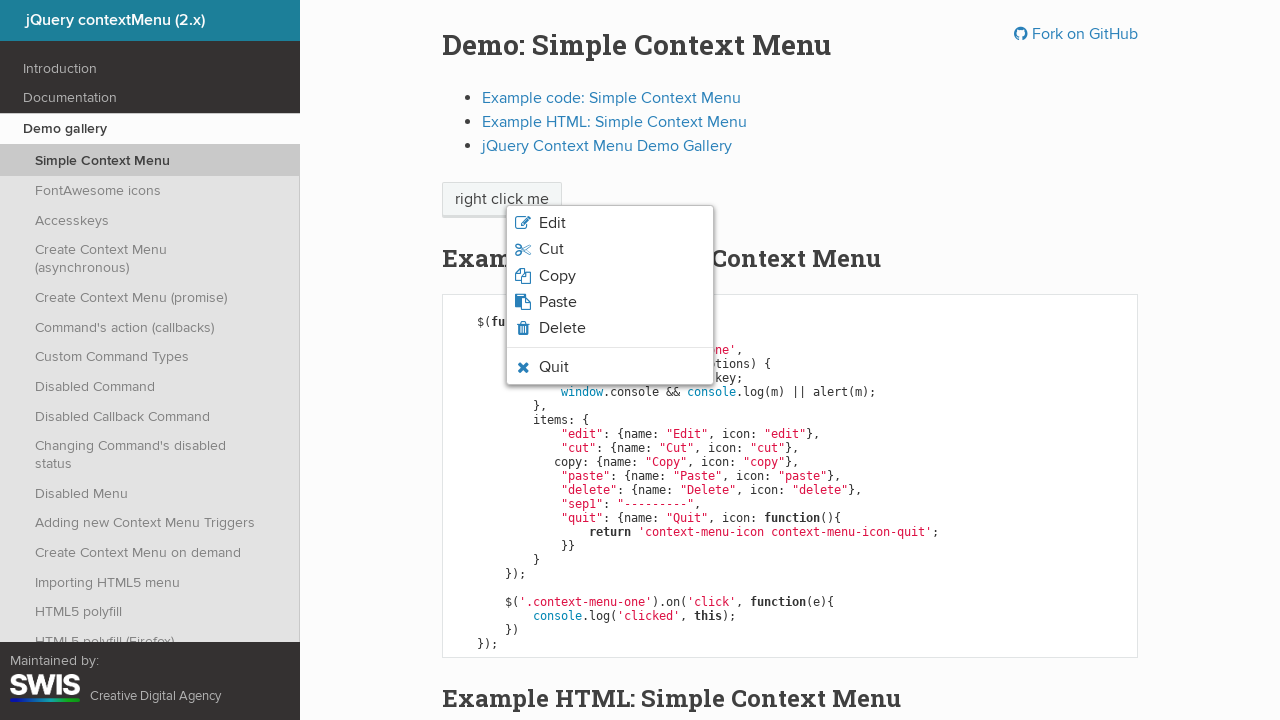